Navigates to ITBootcamp website, scrolls down to the image slider at the bottom of the page, and verifies that carousel images are visible.

Starting URL: https://itbootcamp.rs/

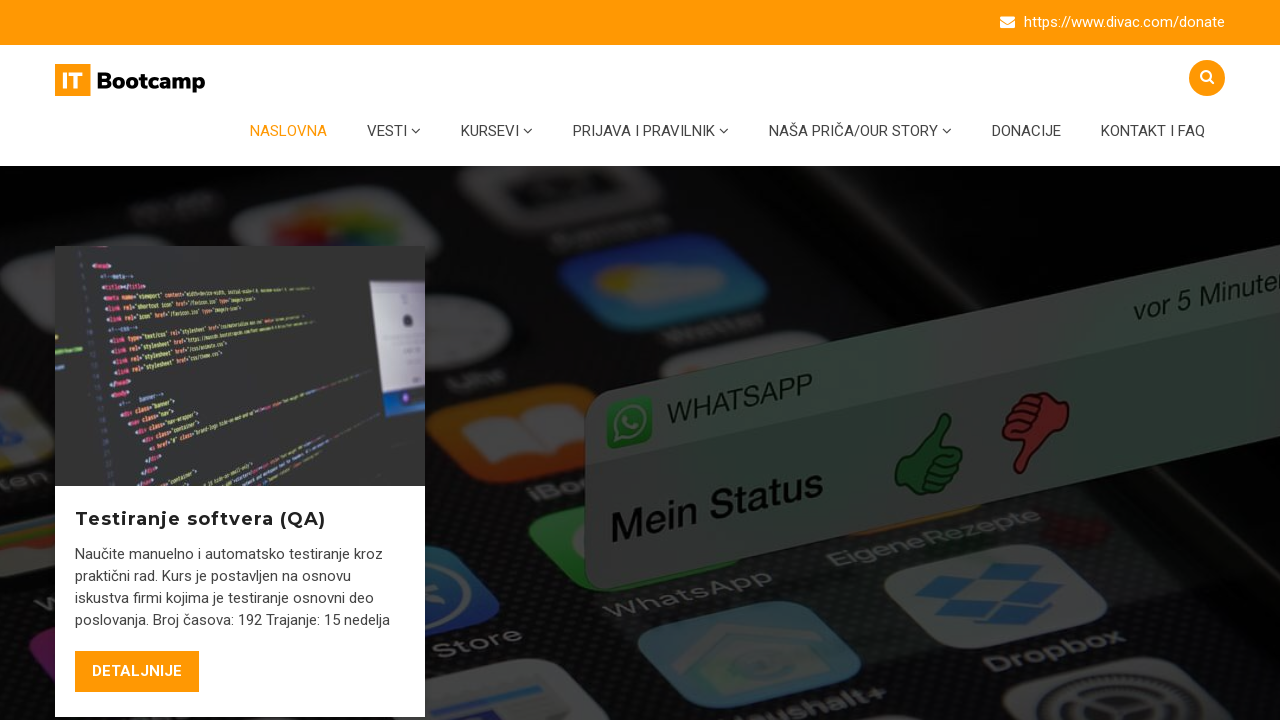

Scrolled to carousel slider section at bottom of page
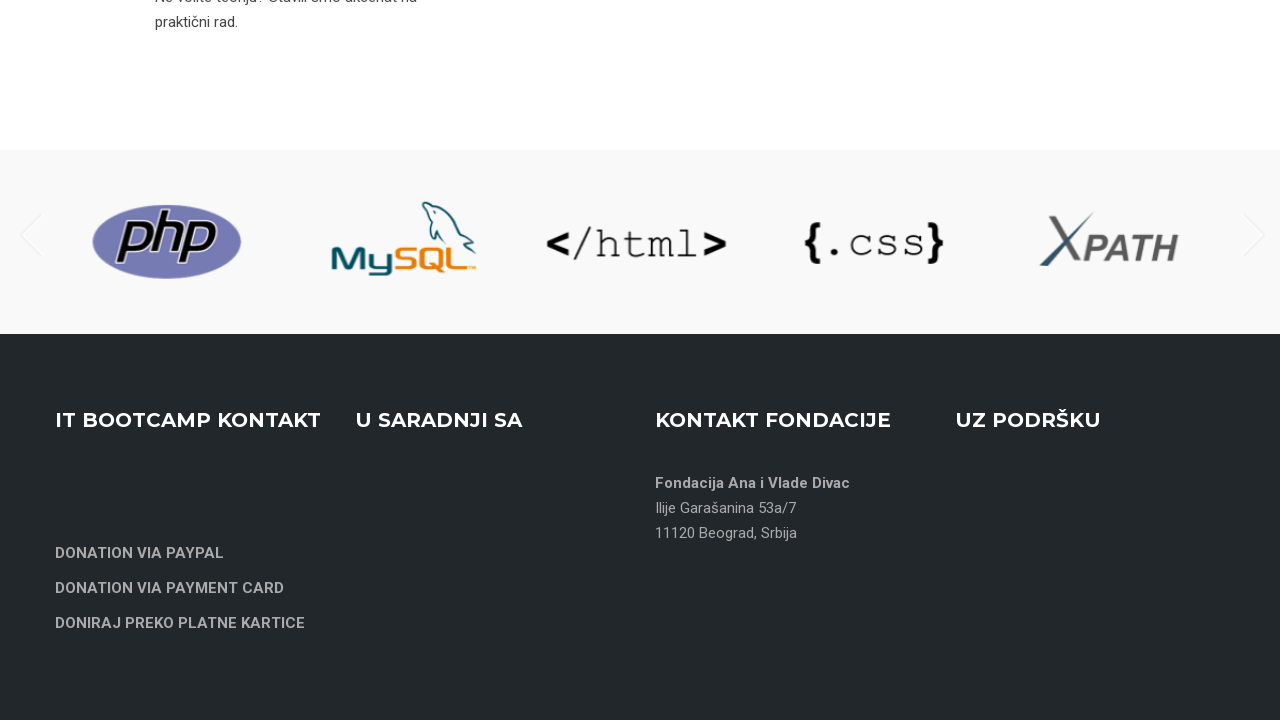

Carousel images loaded and became visible
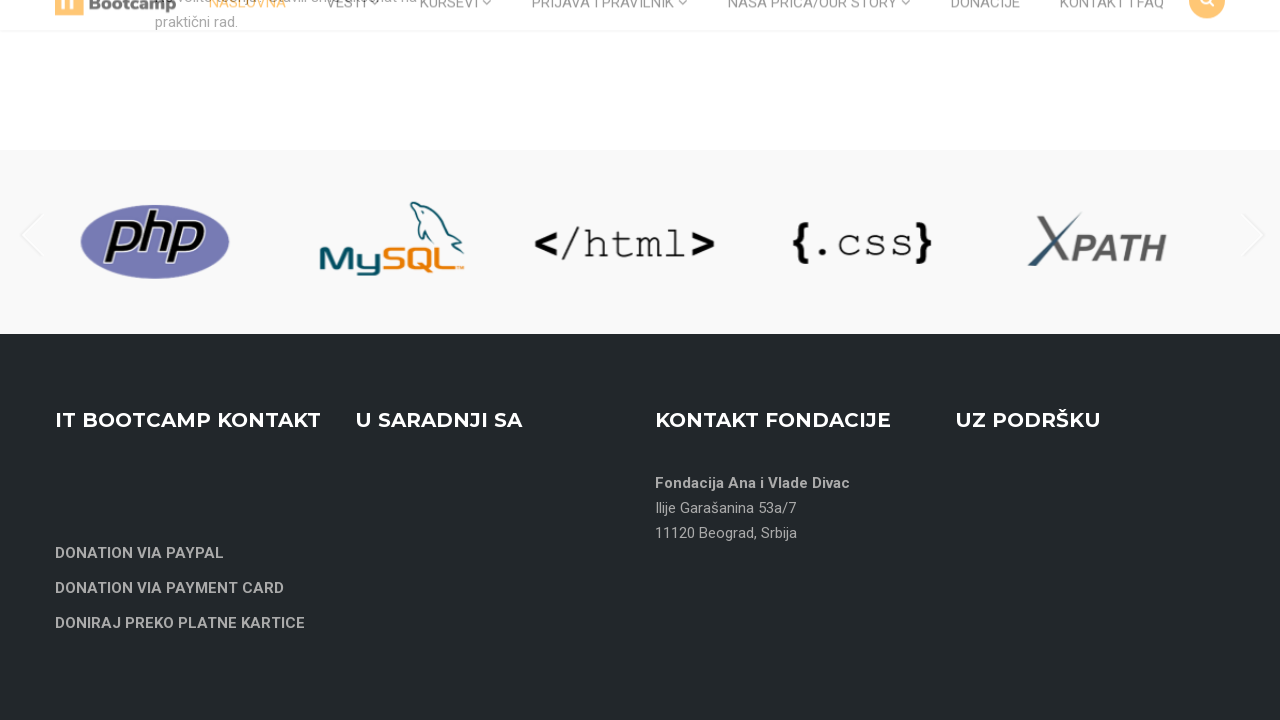

Verified first carousel image is visible
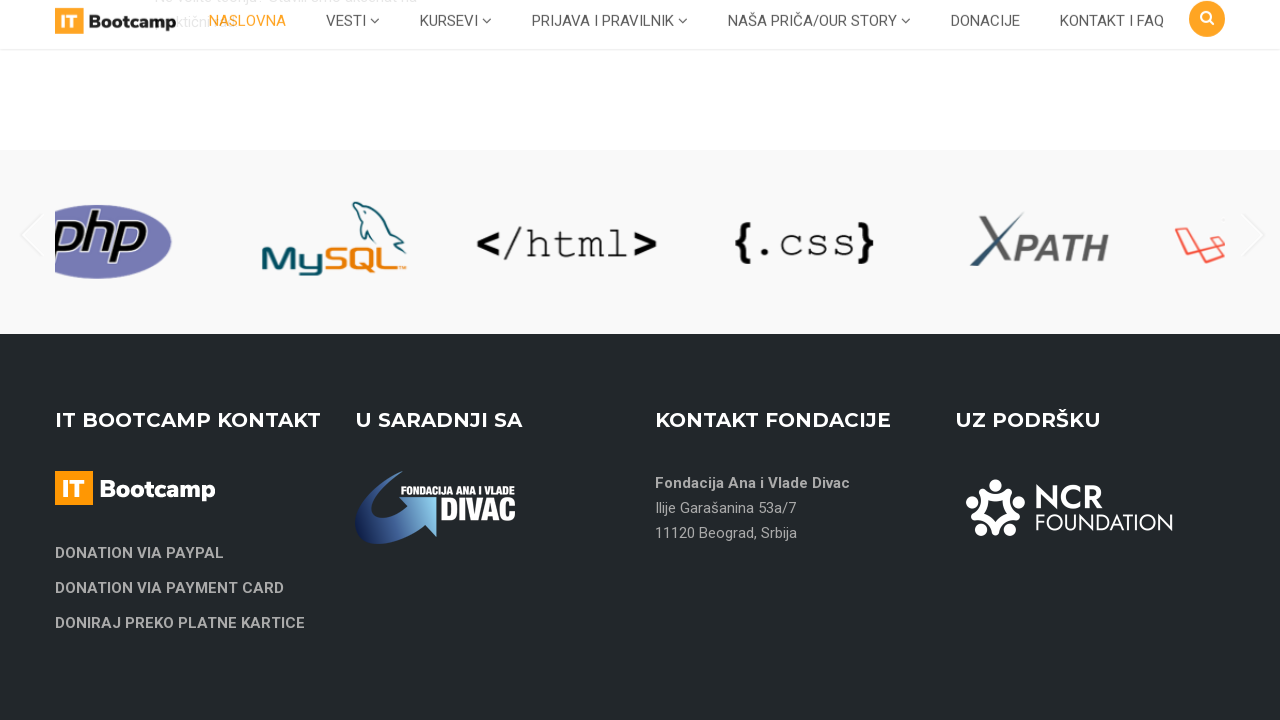

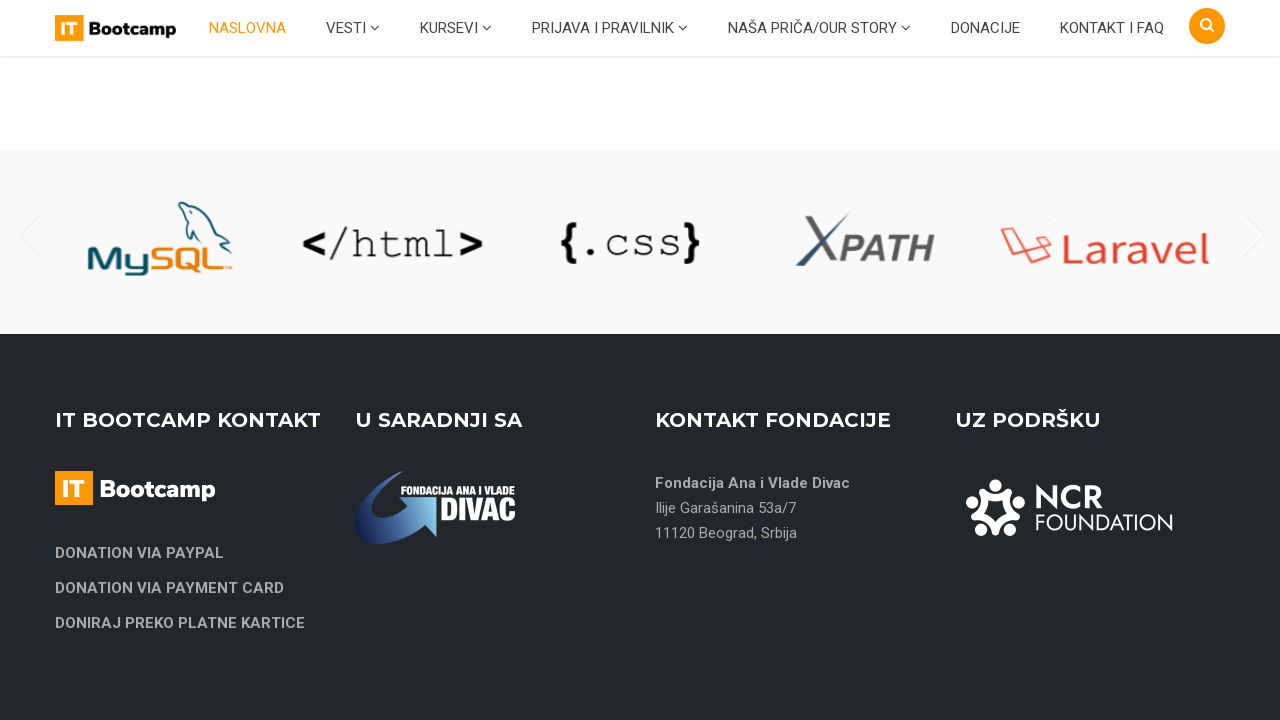